Tests clearing the complete state of all items by toggling the mark all checkbox

Starting URL: https://demo.playwright.dev/todomvc

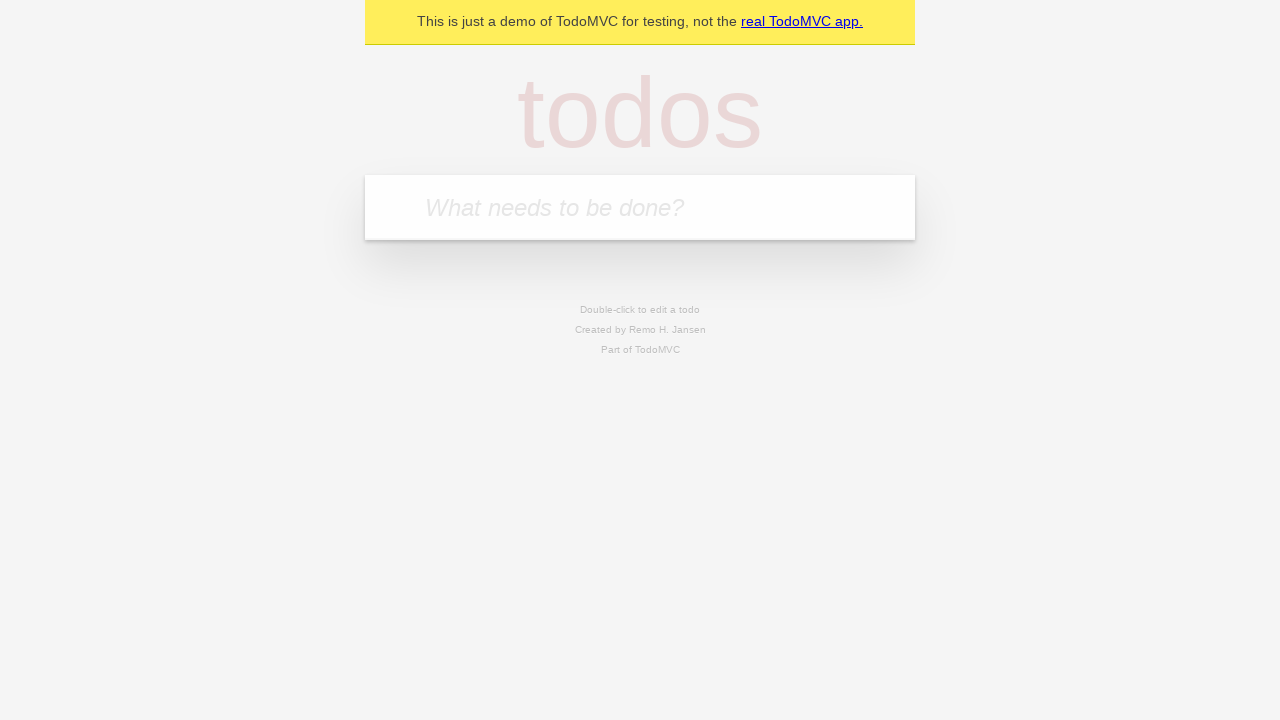

Filled todo input with 'buy some cheese' on internal:attr=[placeholder="What needs to be done?"i]
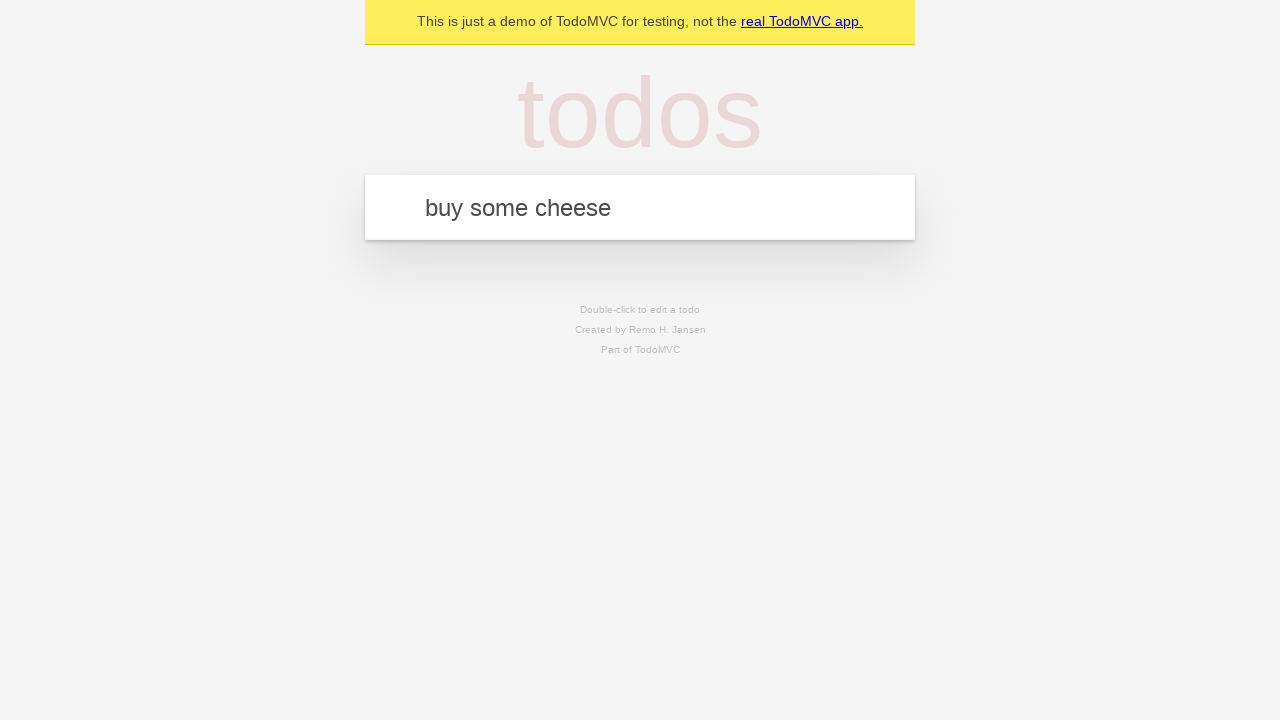

Pressed Enter to create todo 'buy some cheese' on internal:attr=[placeholder="What needs to be done?"i]
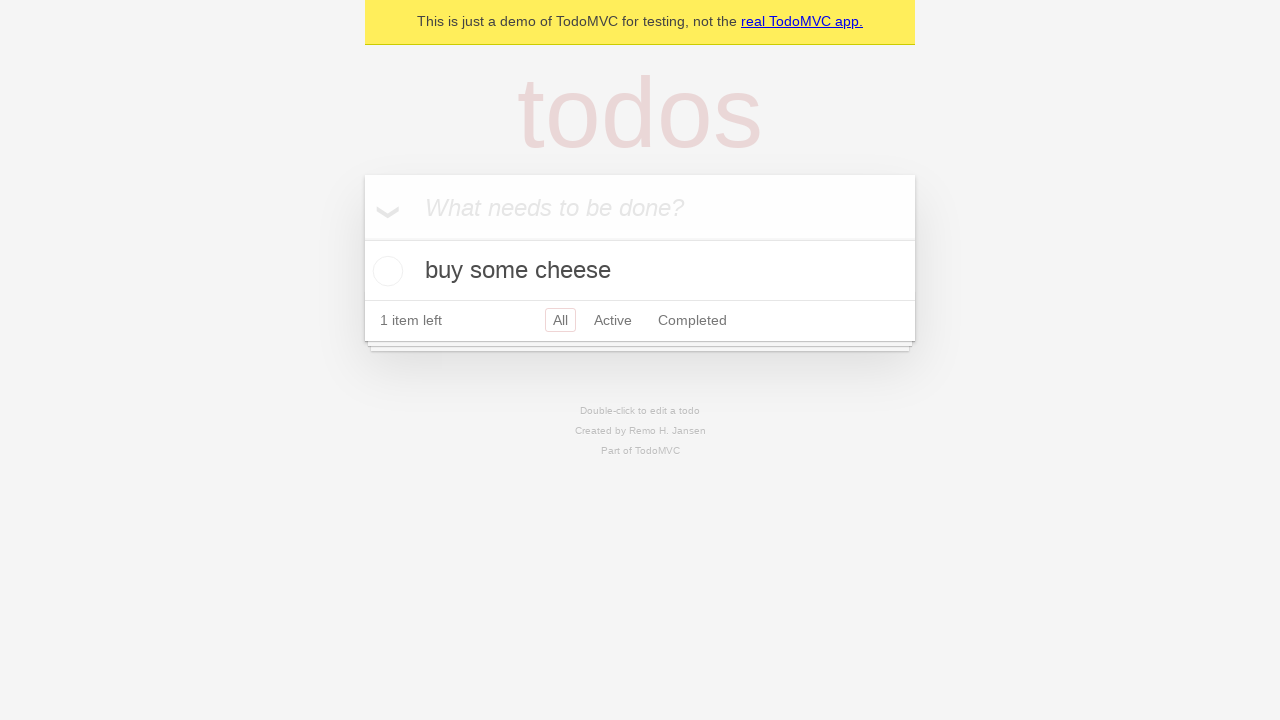

Filled todo input with 'feed the cat' on internal:attr=[placeholder="What needs to be done?"i]
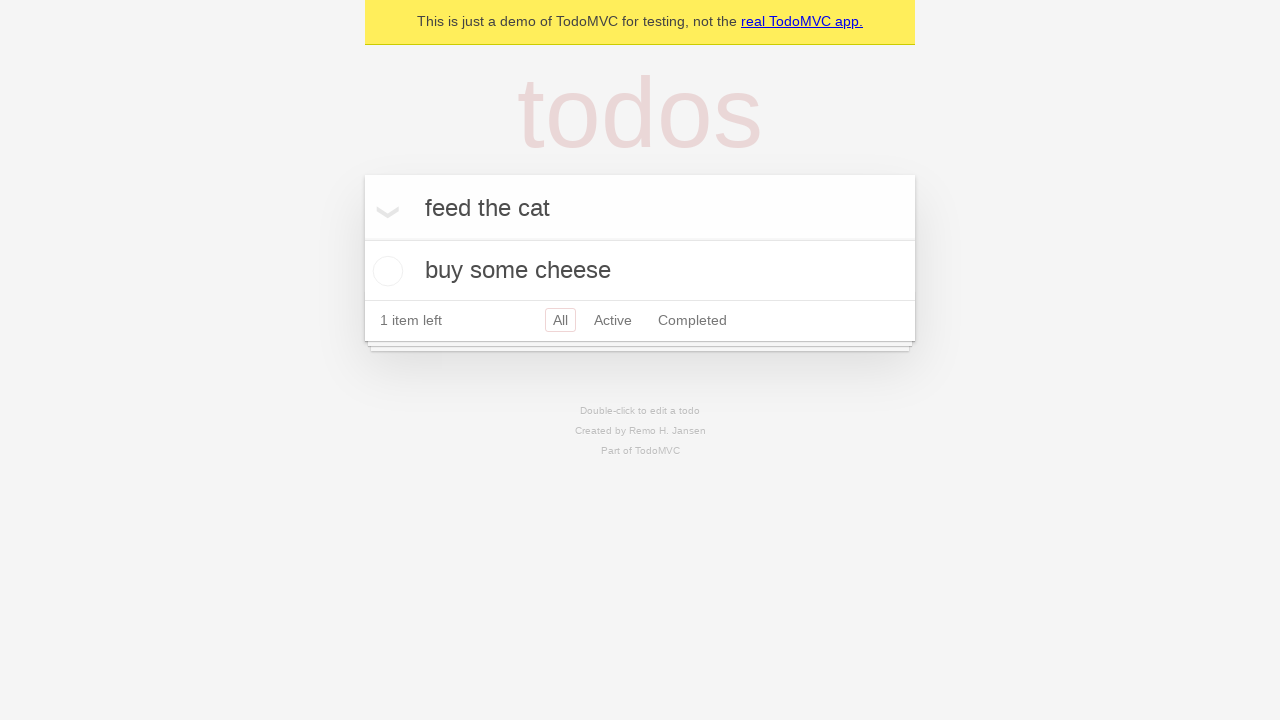

Pressed Enter to create todo 'feed the cat' on internal:attr=[placeholder="What needs to be done?"i]
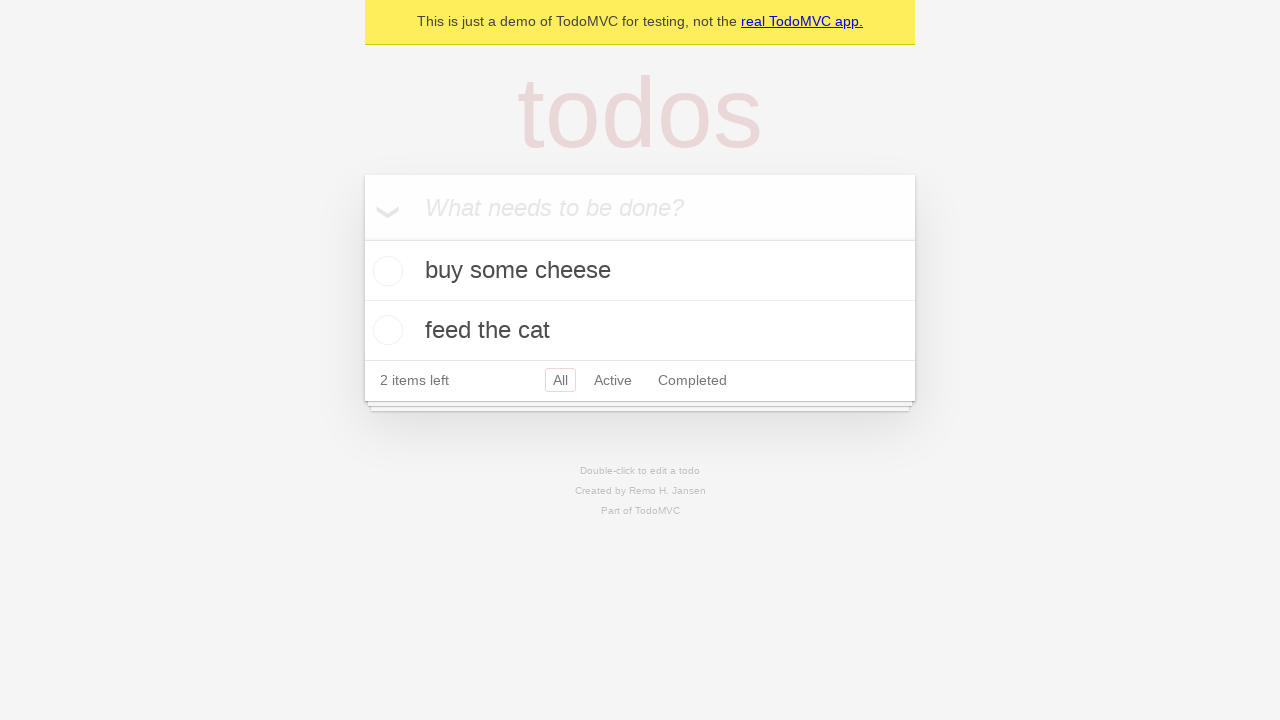

Filled todo input with 'book a doctors appointment' on internal:attr=[placeholder="What needs to be done?"i]
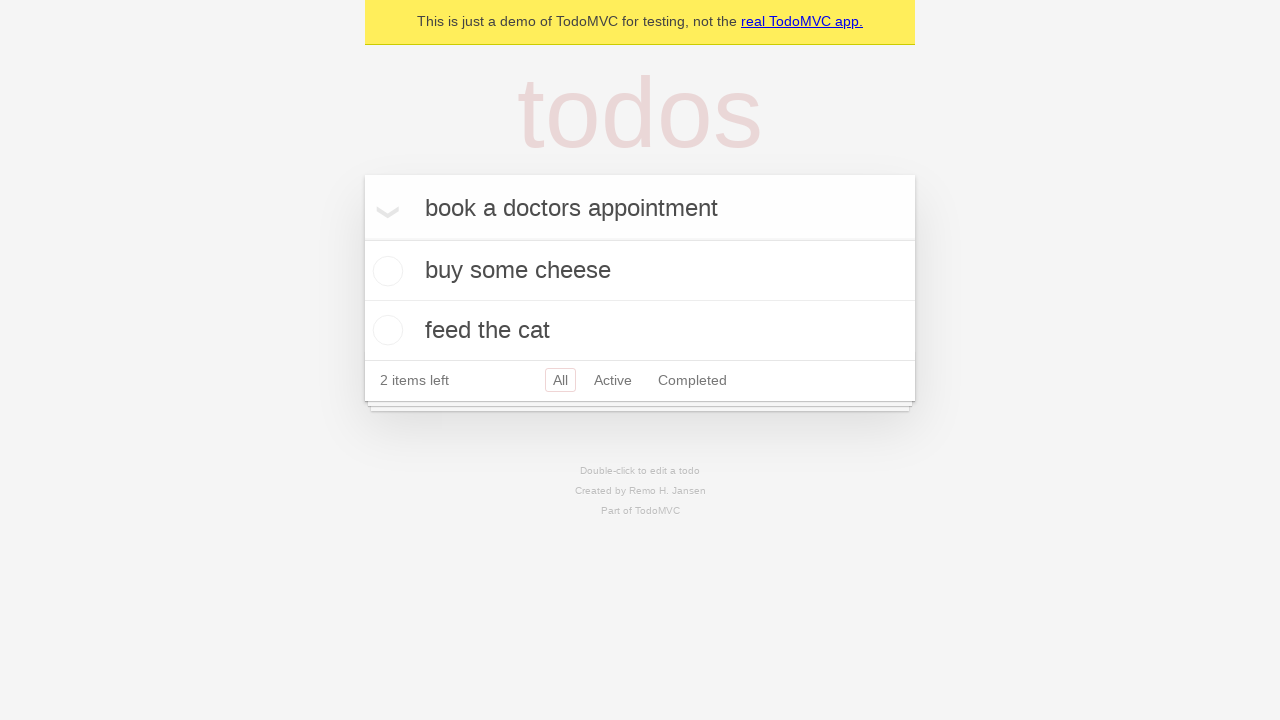

Pressed Enter to create todo 'book a doctors appointment' on internal:attr=[placeholder="What needs to be done?"i]
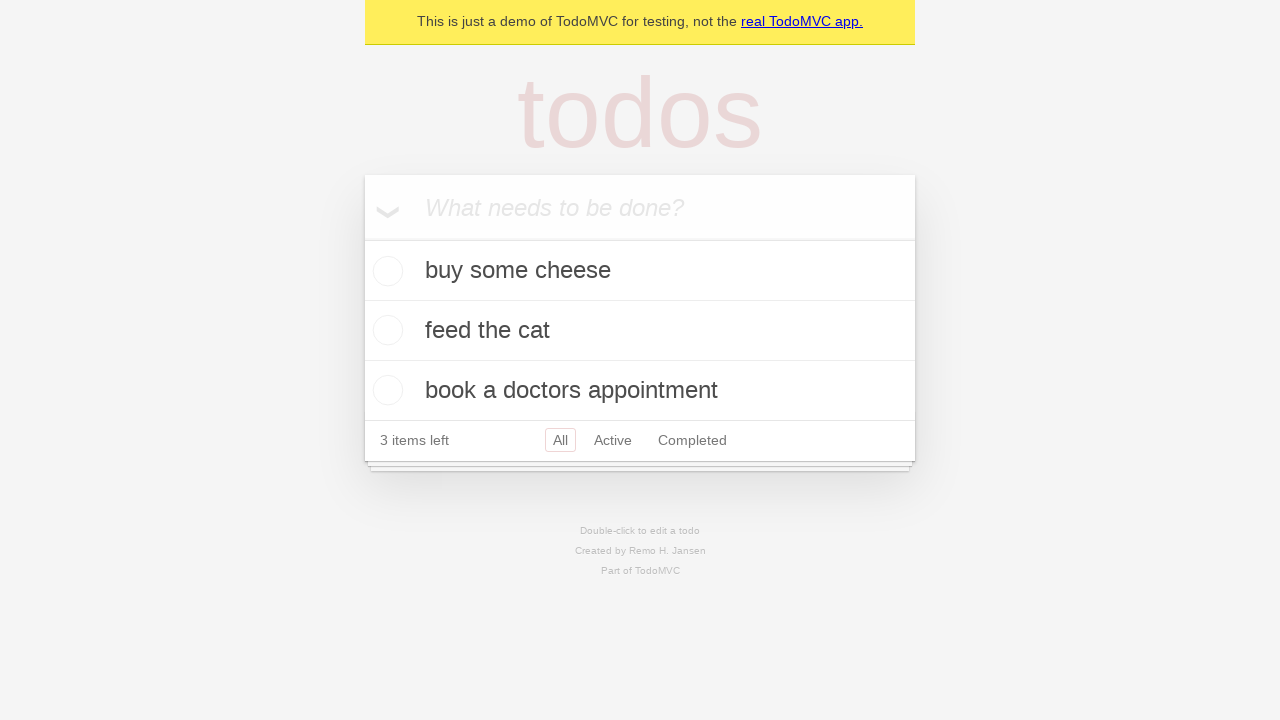

Clicked 'Mark all as complete' checkbox to check all items at (362, 238) on internal:label="Mark all as complete"i
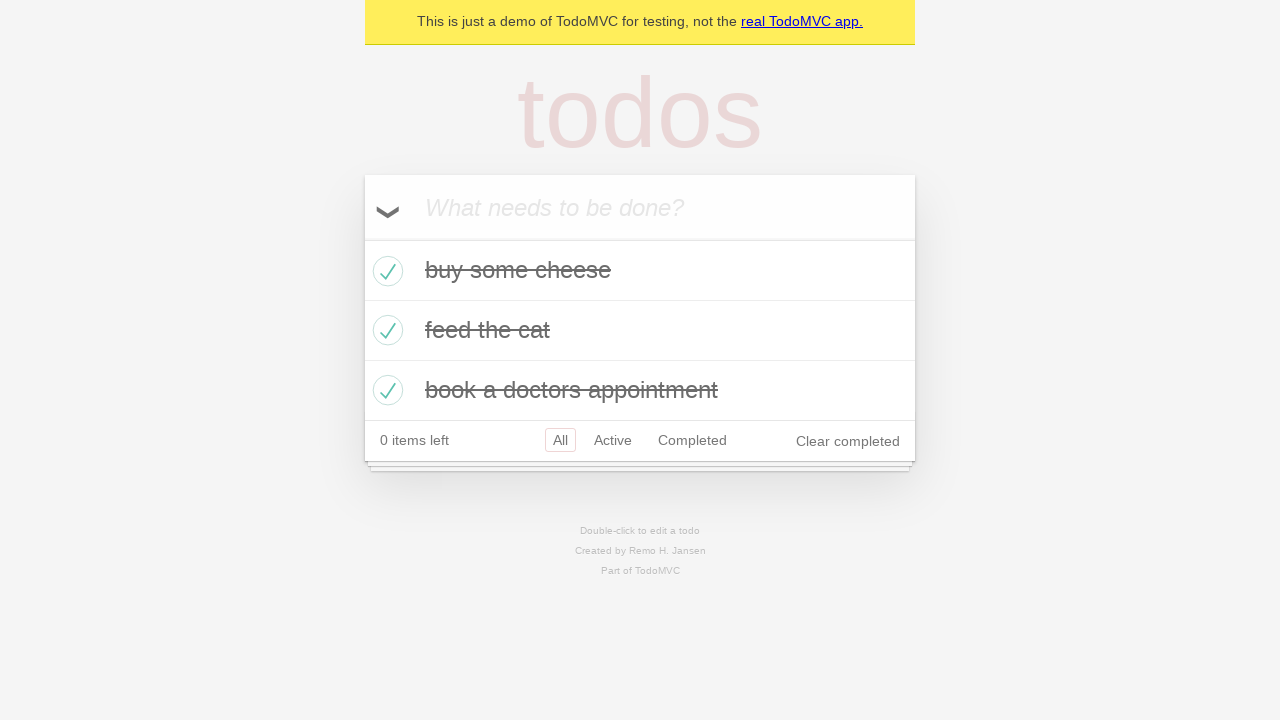

Clicked 'Mark all as complete' checkbox to uncheck all items at (362, 238) on internal:label="Mark all as complete"i
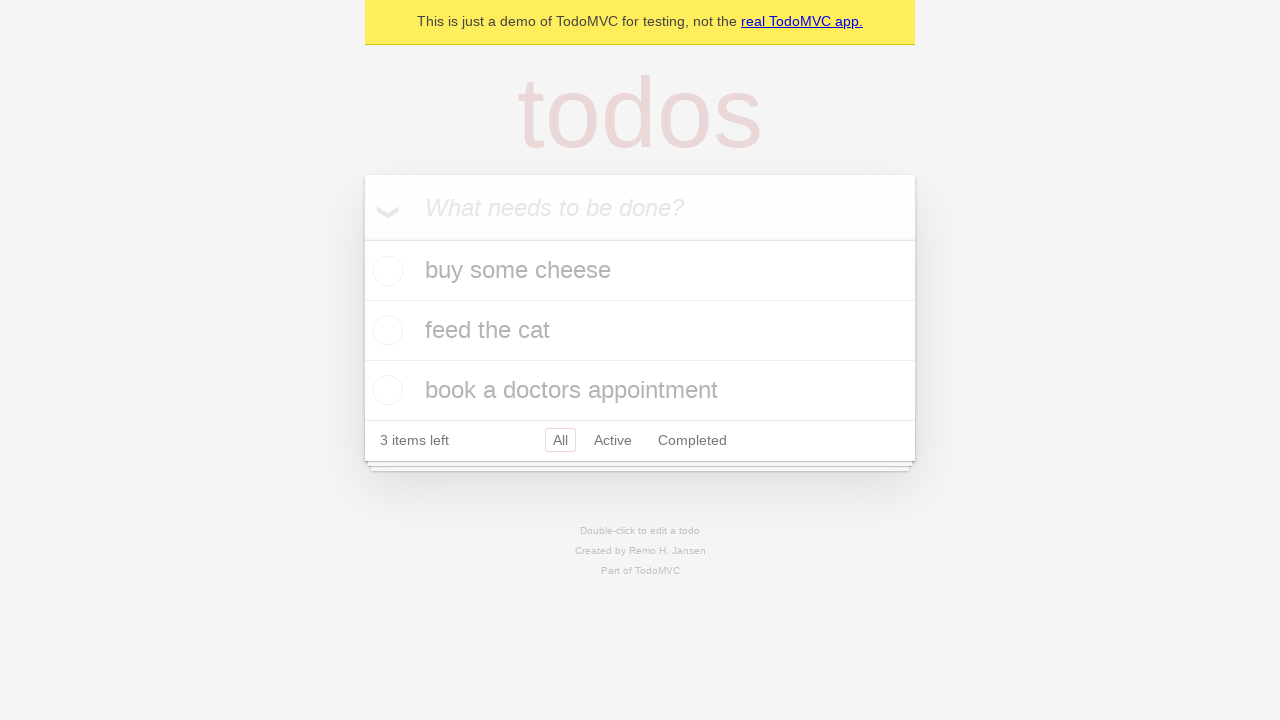

Verified todo items are present in uncompleted state
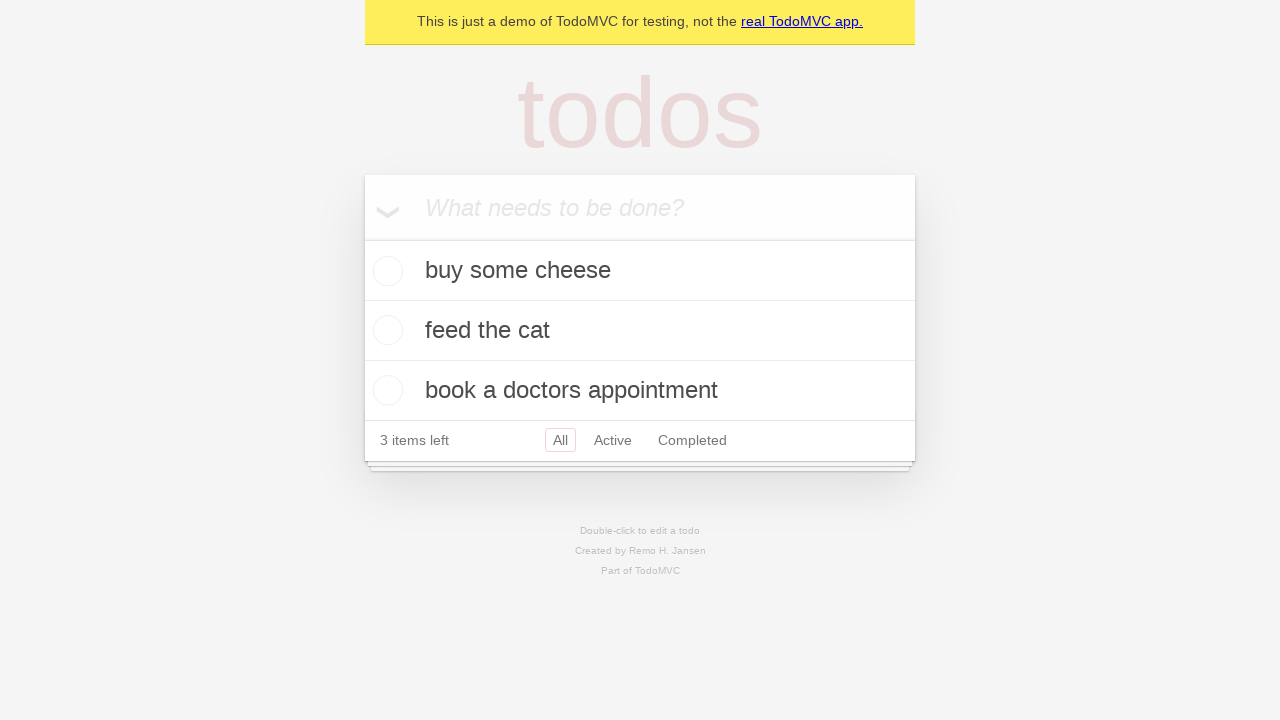

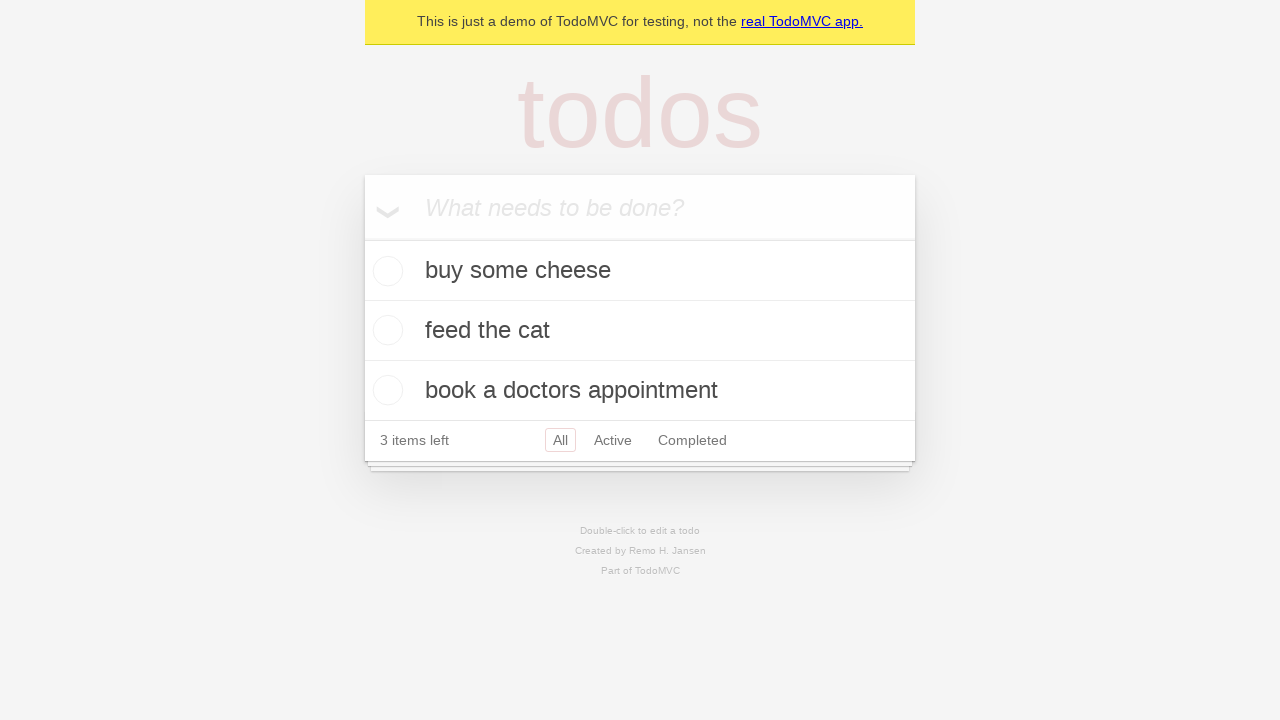